Tests python.org search feature by searching for "pycon" and verifying that search results are displayed.

Starting URL: https://www.python.org

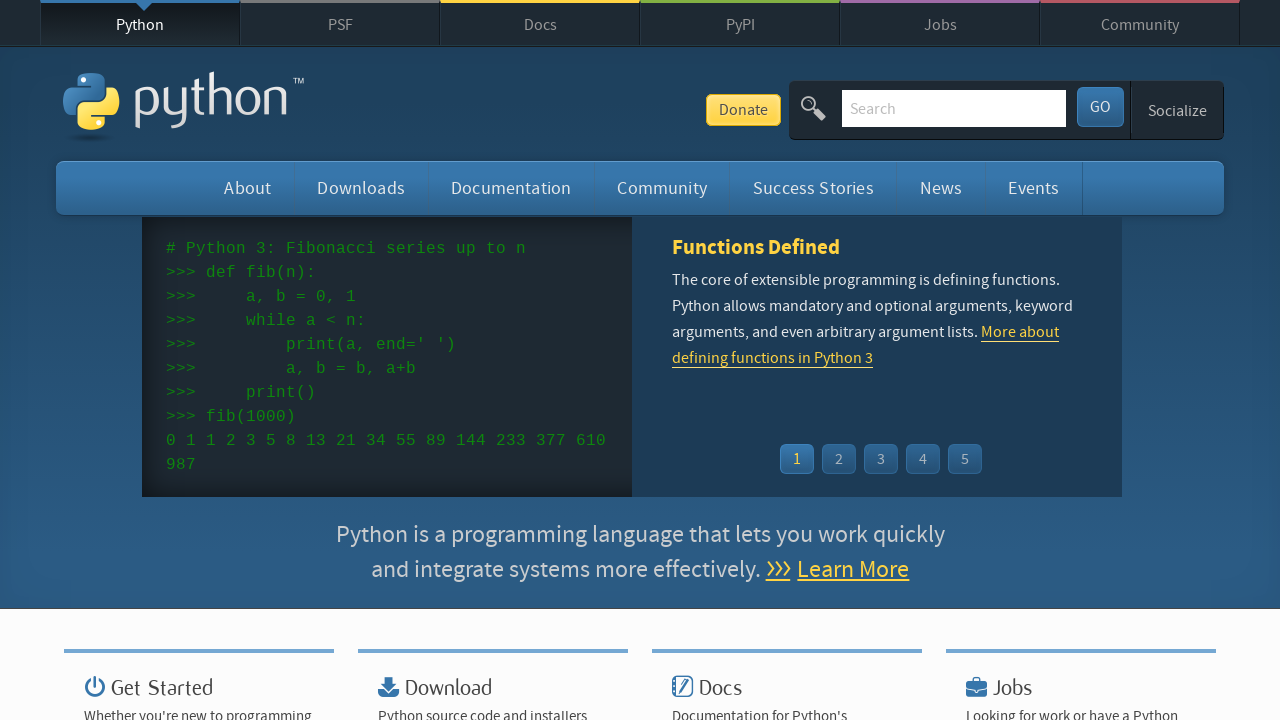

Verified page title contains 'Python'
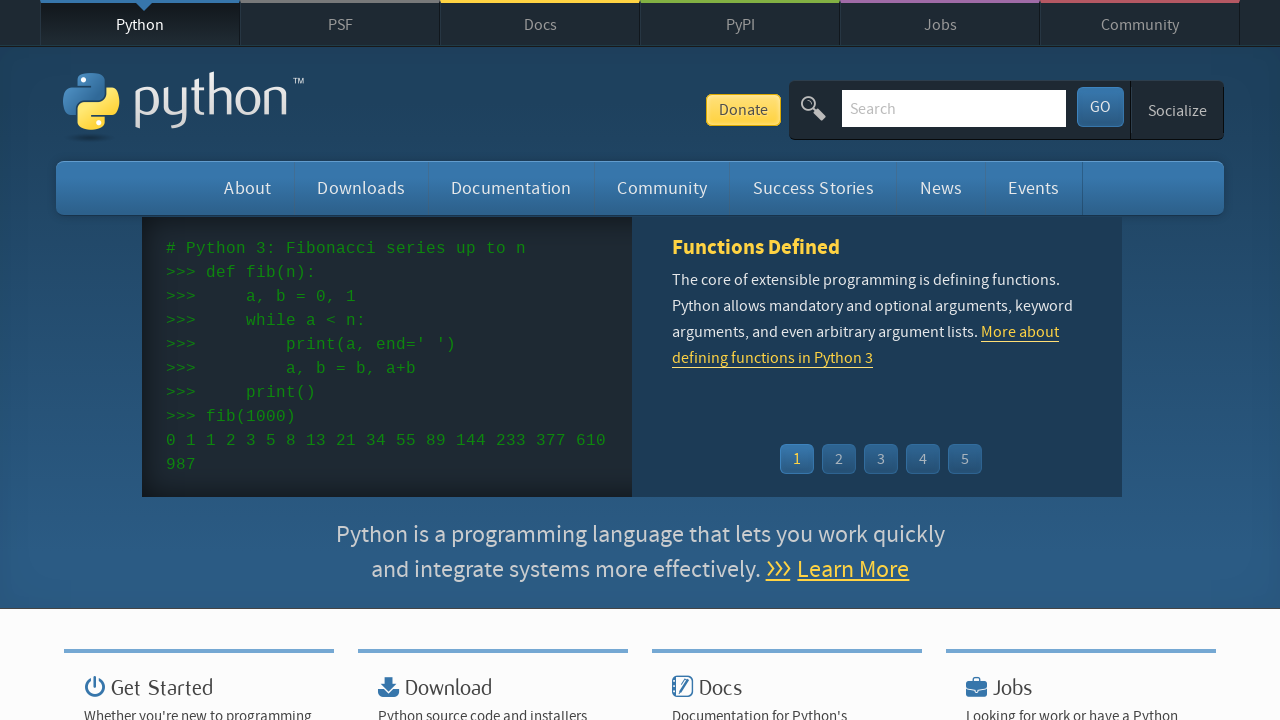

Filled search field with 'pycon' on input[name='q']
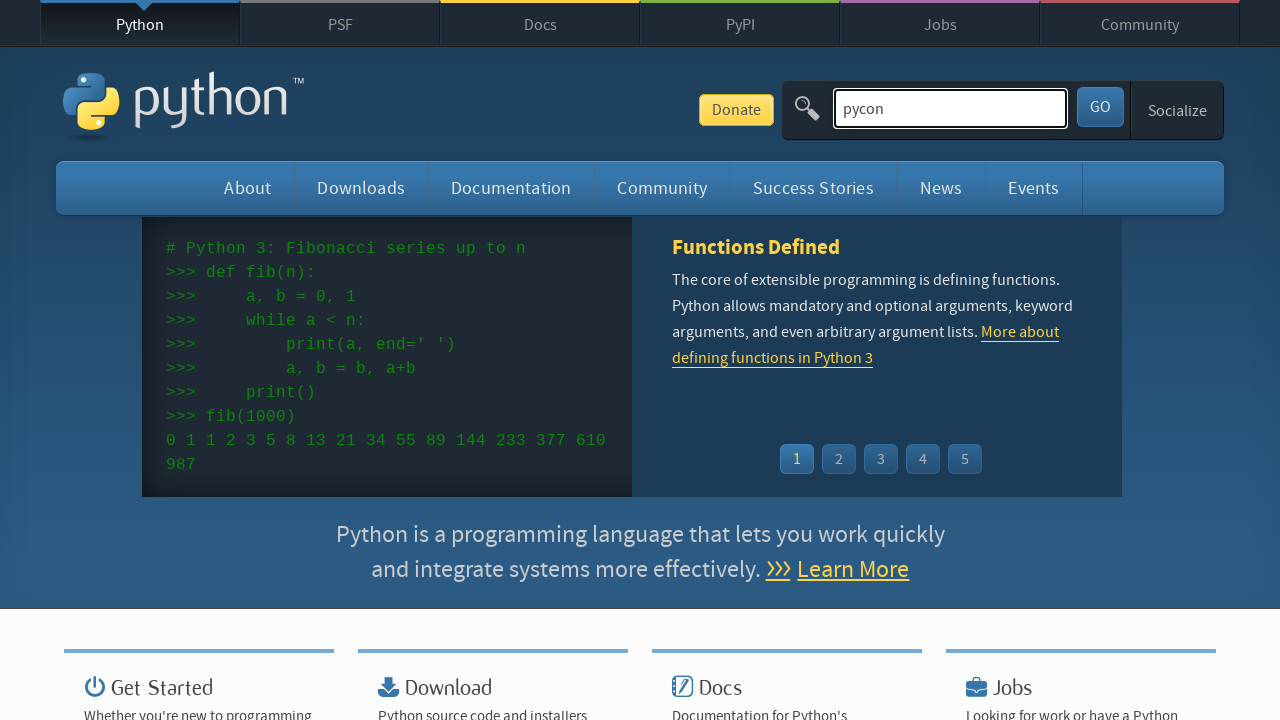

Clicked search submit button at (1100, 107) on button[type='submit']
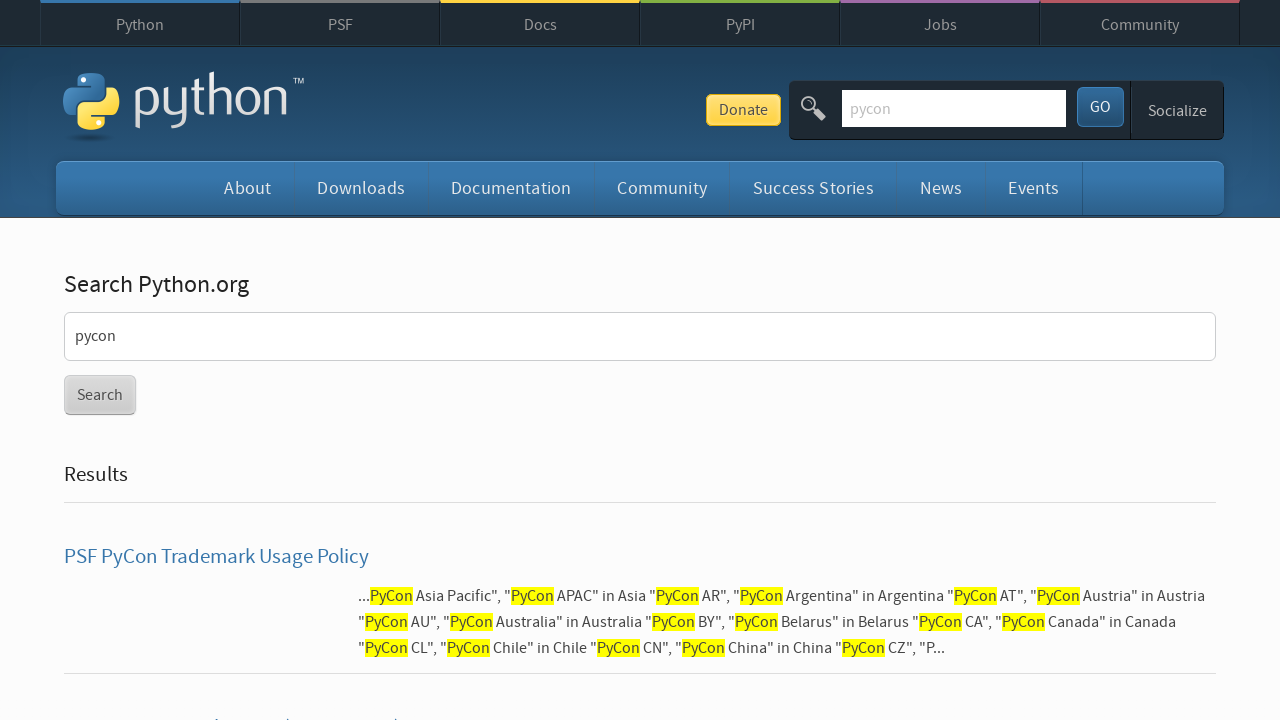

Search results loaded successfully
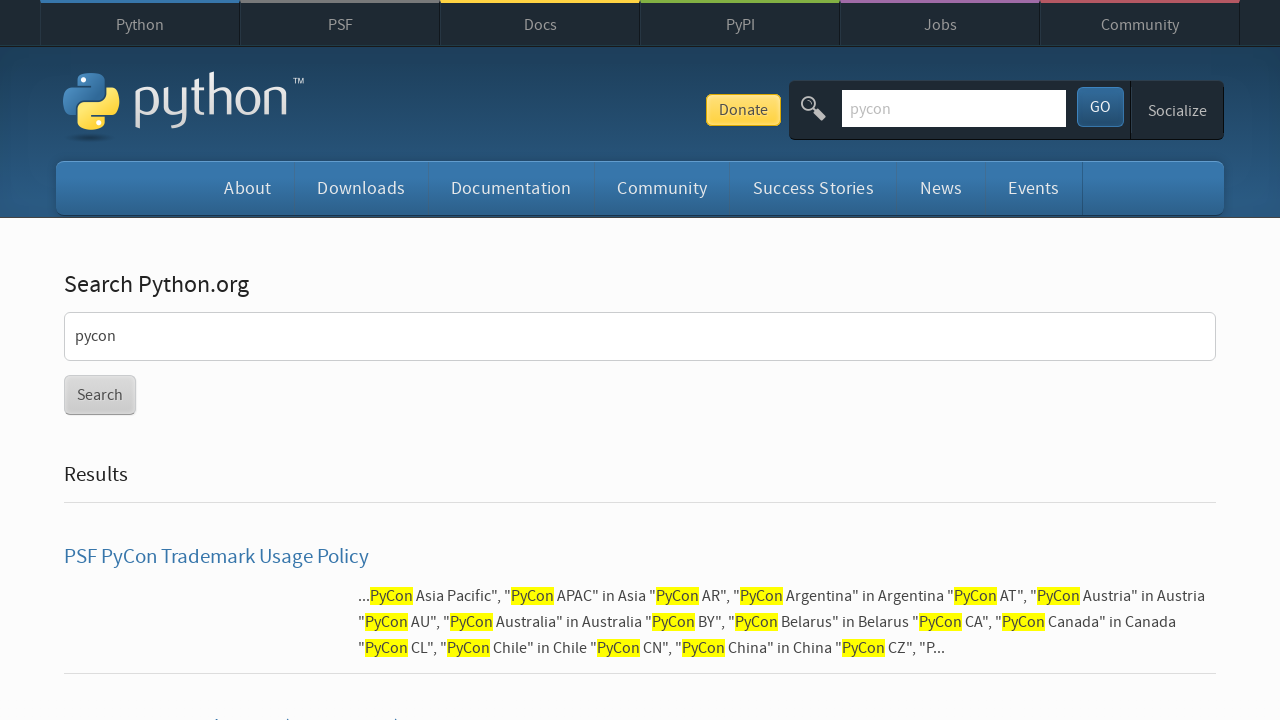

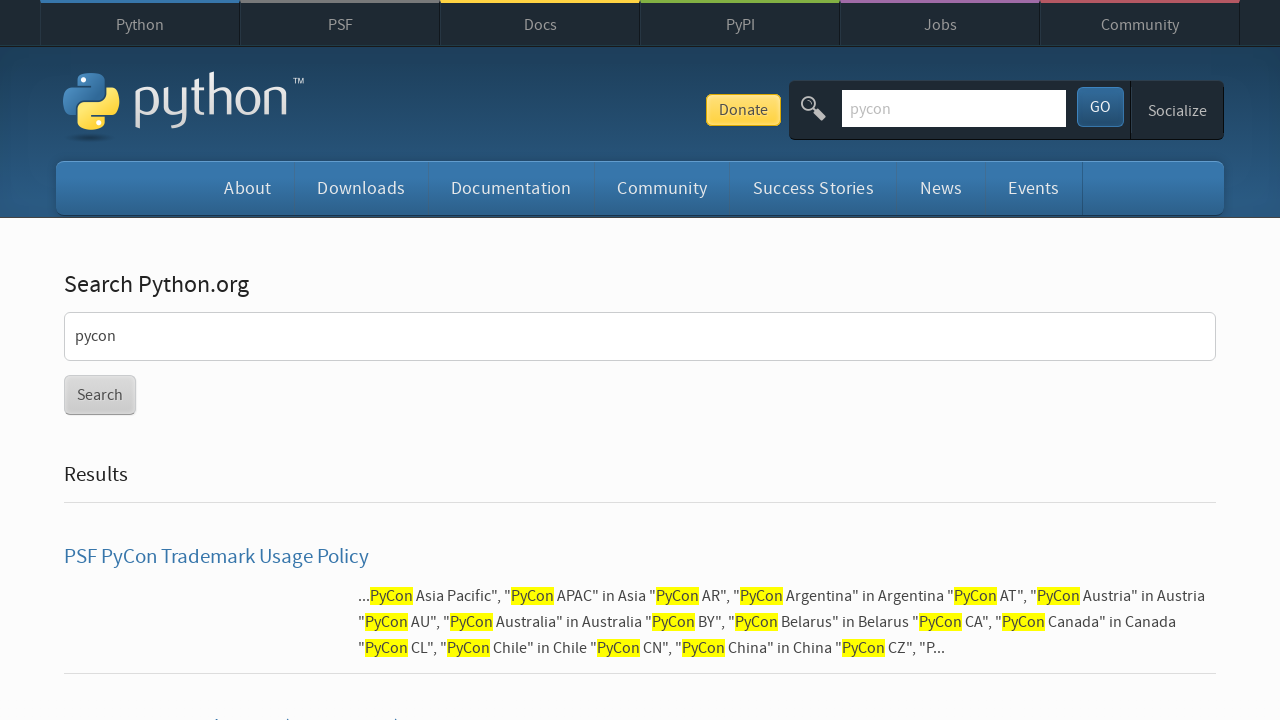